Tests browser window handling by clicking a button that opens a new window, switching to the child window, verifying the switch worked by checking titles, then switching back to the parent window.

Starting URL: https://leafground.com/window.xhtml

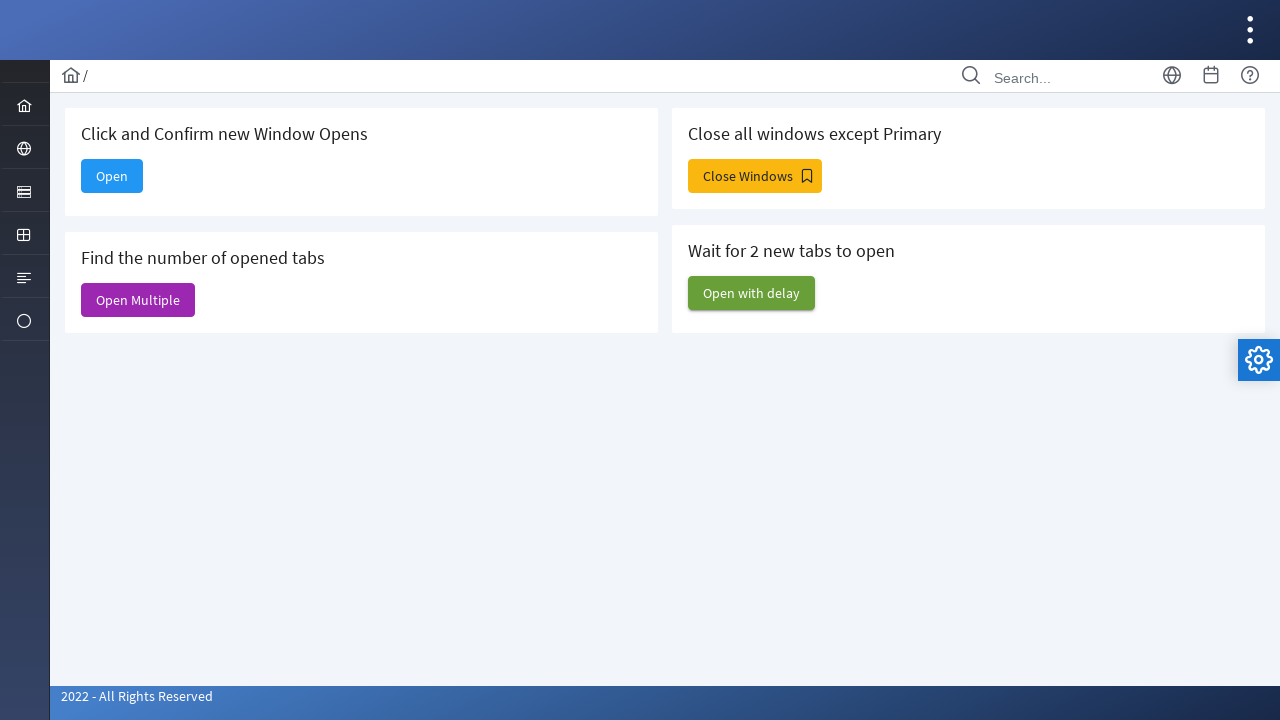

Retrieved parent window title before opening new window
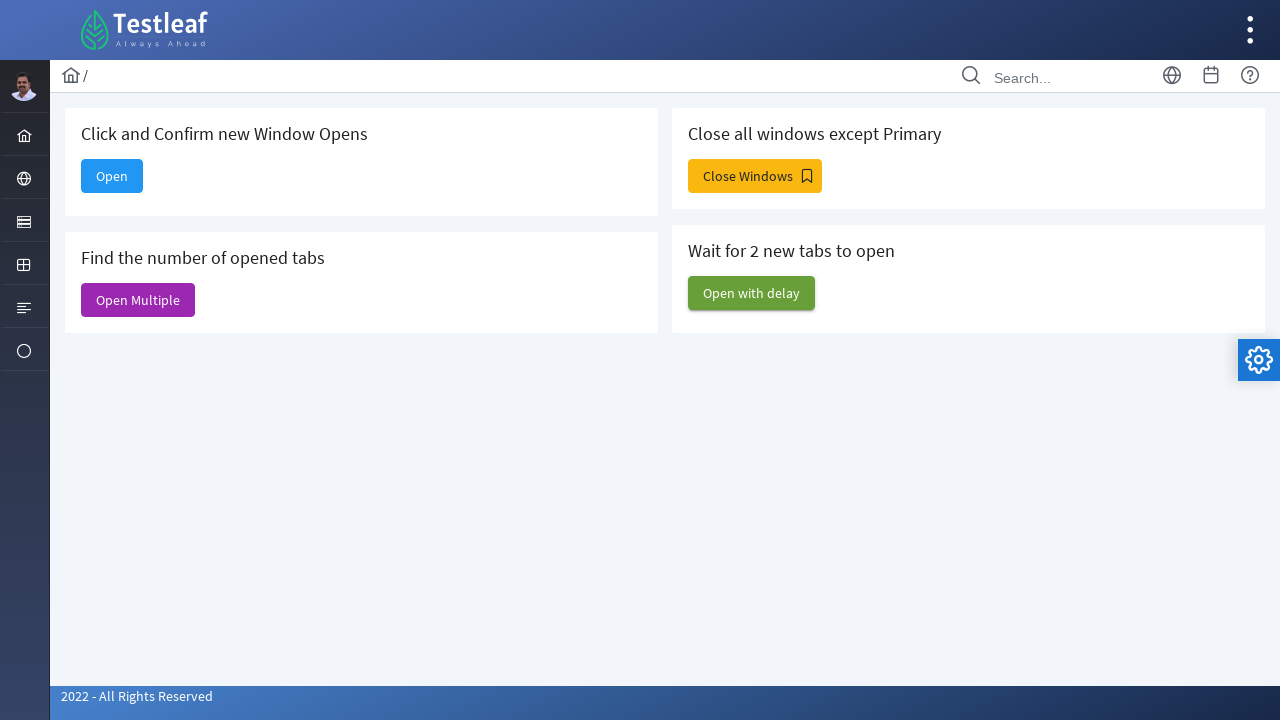

Clicked 'Open' button to open new window at (112, 176) on xpath=//span[text()='Open']
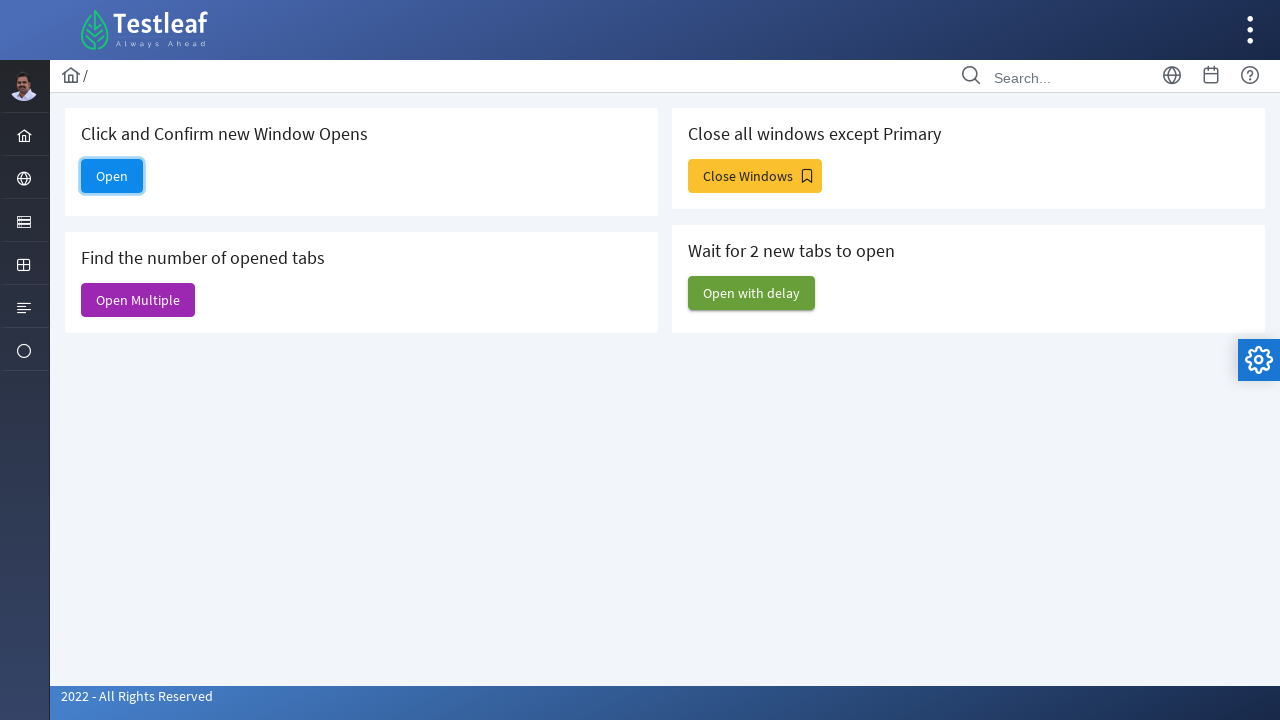

Captured new child window reference
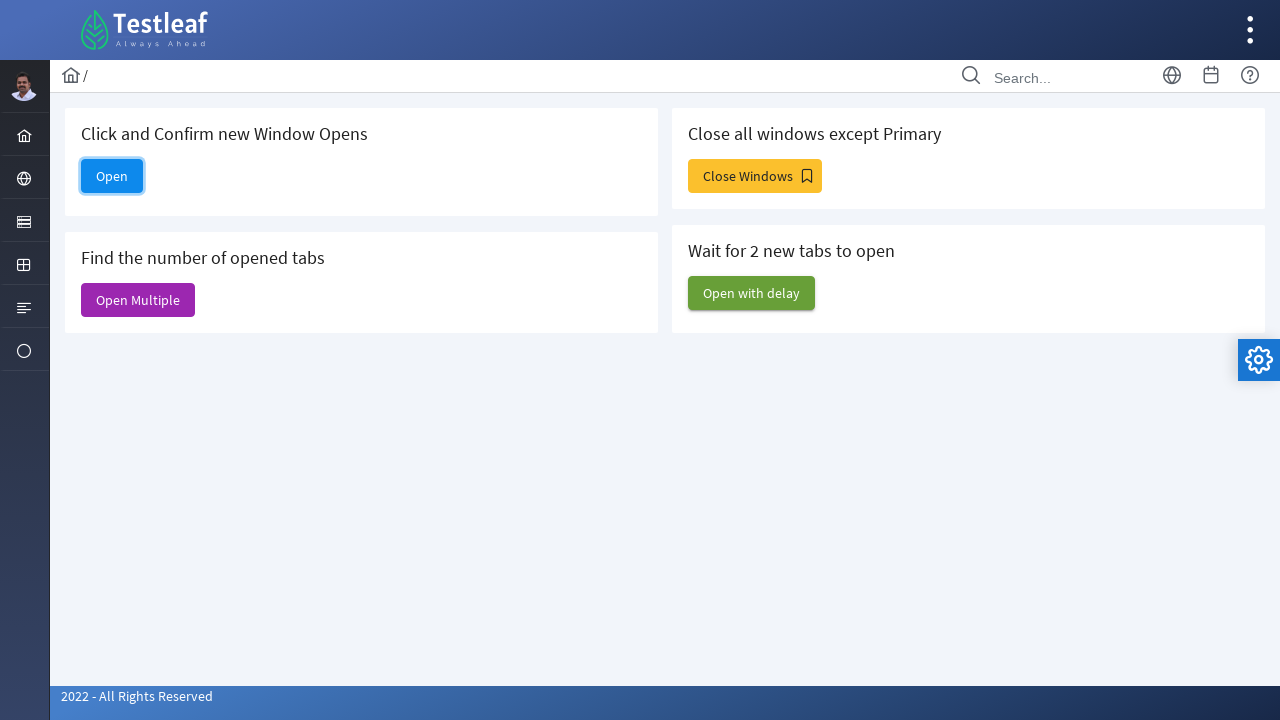

Child window loaded successfully
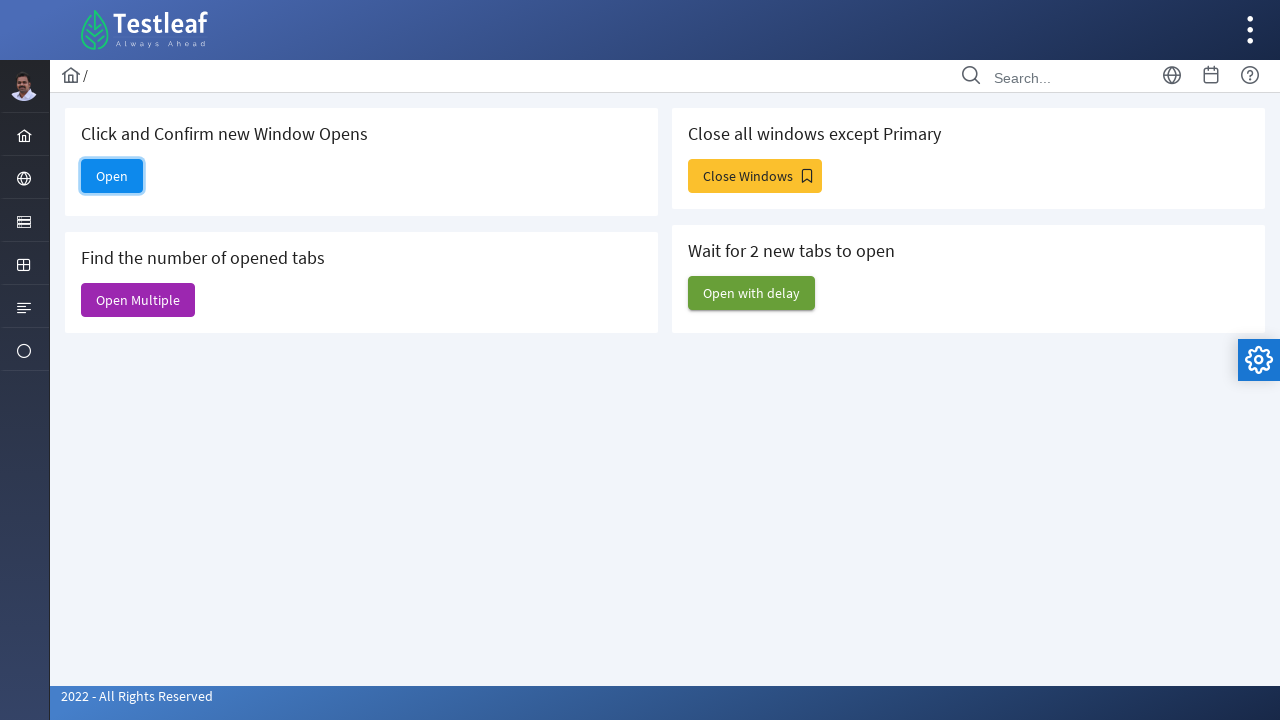

Retrieved child window title to verify switch
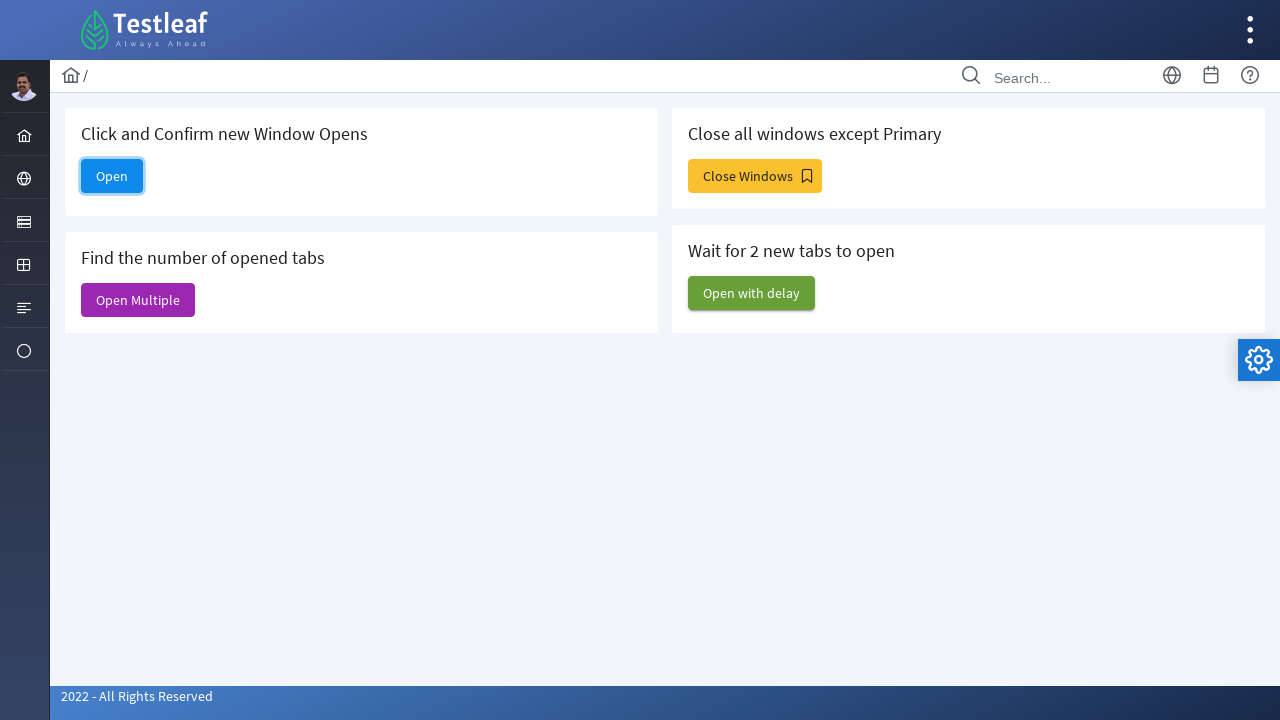

Verified parent window title is still accessible
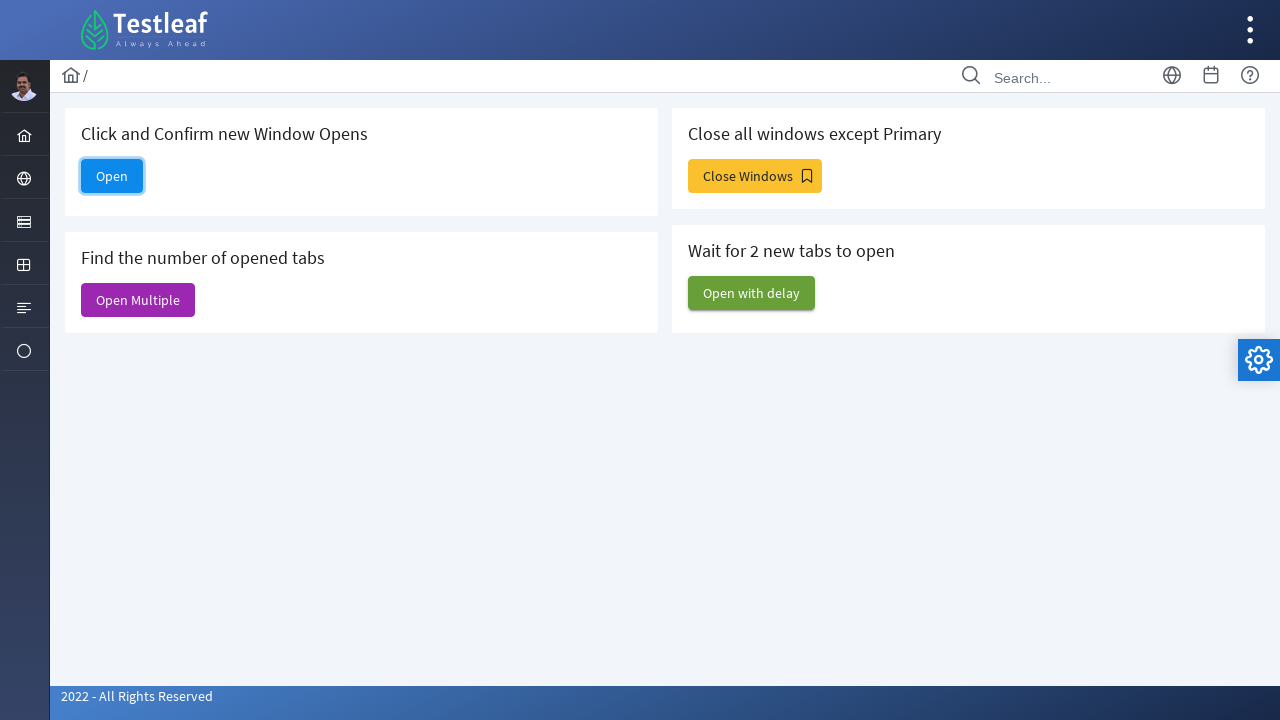

Closed child window
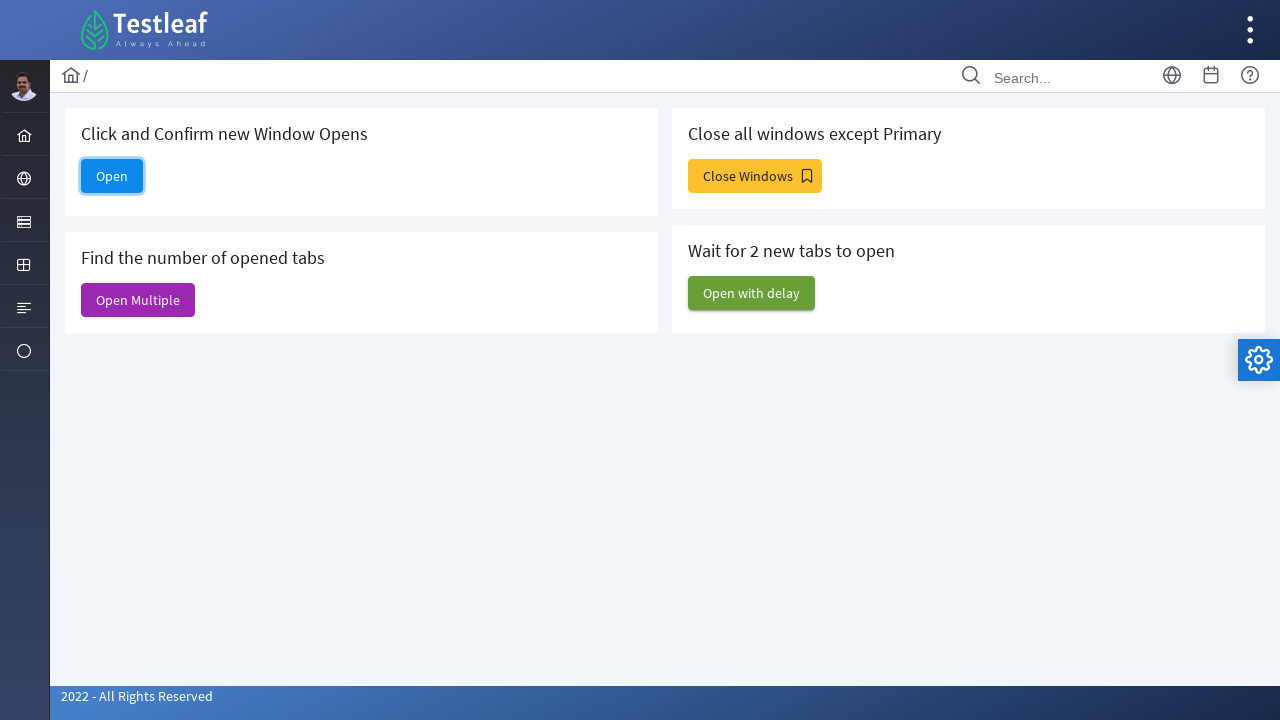

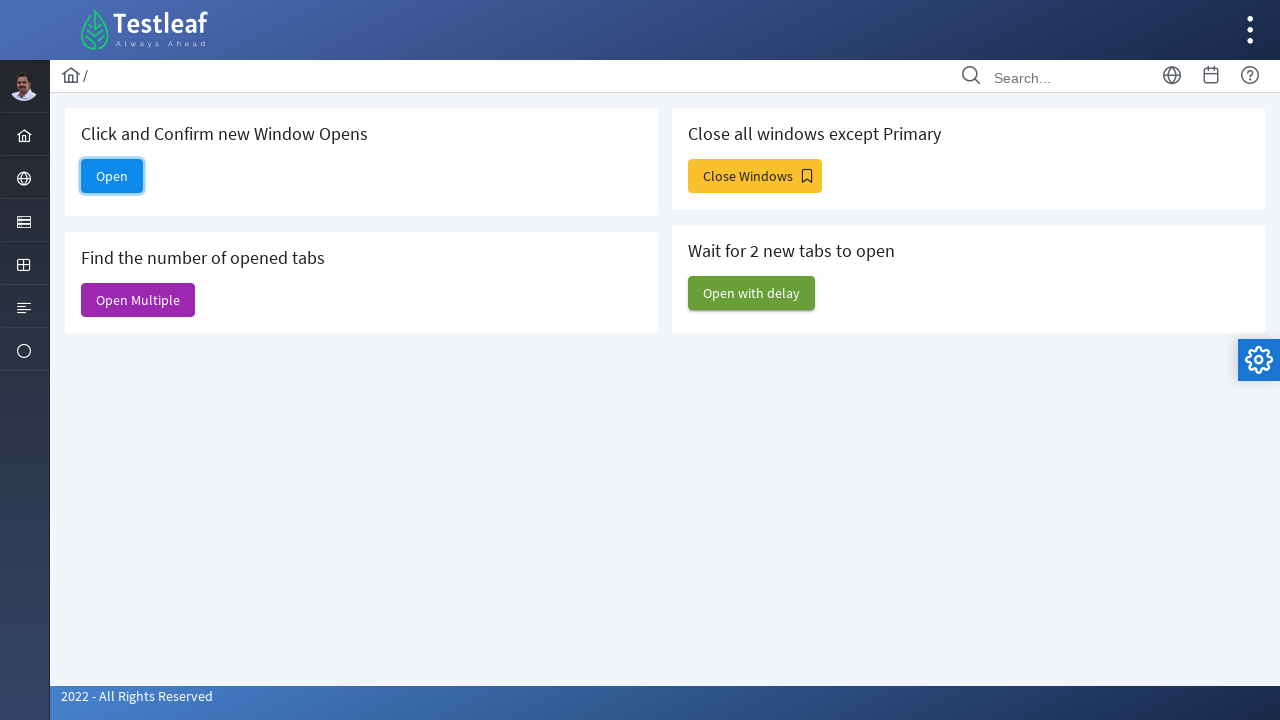